Tests dynamic loading functionality where an element is rendered after clicking a start button, waiting for the loading bar to complete and the finish text to appear.

Starting URL: https://the-internet.herokuapp.com/dynamic_loading/2

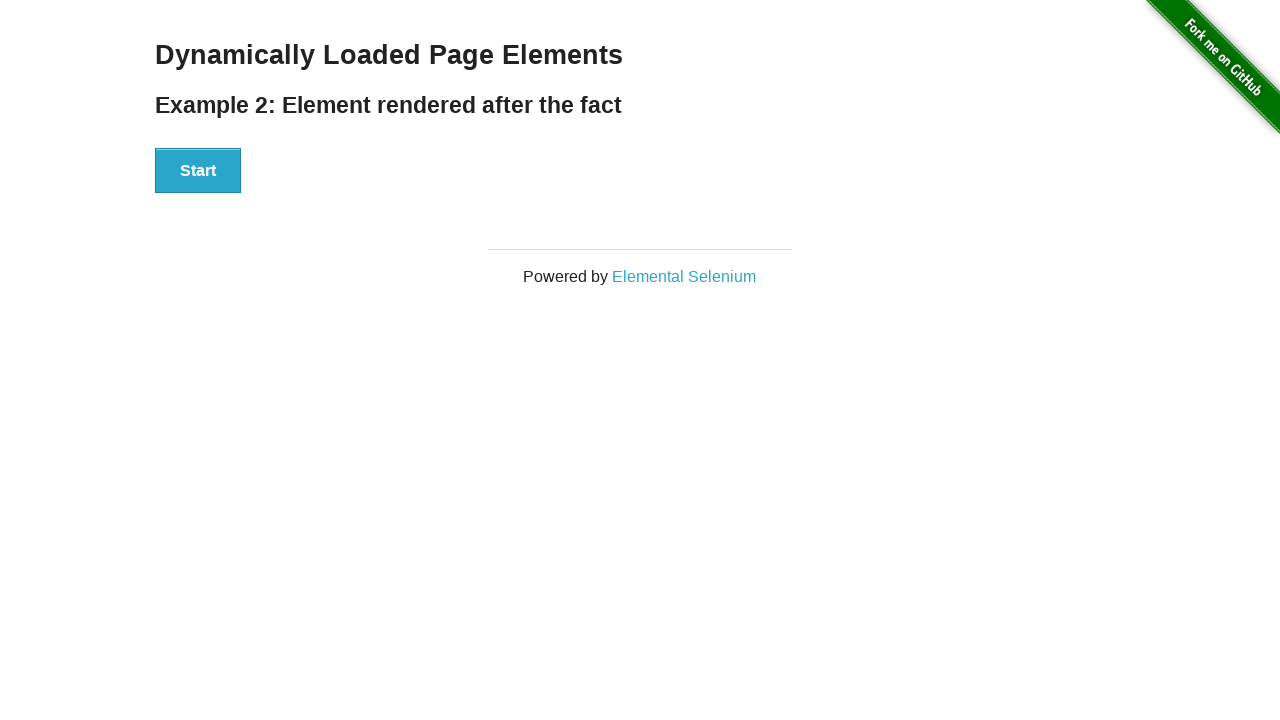

Clicked the Start button to initiate dynamic loading at (198, 171) on #start button
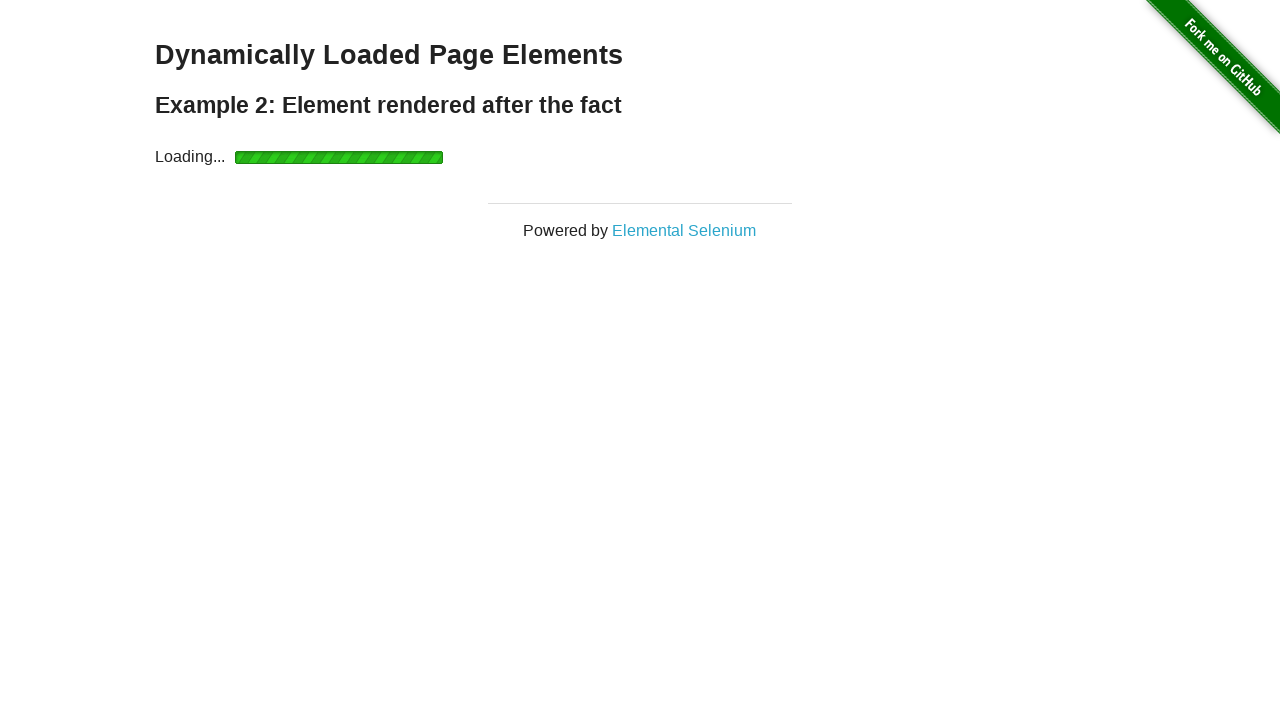

Waited for finish text to appear after loading bar completed
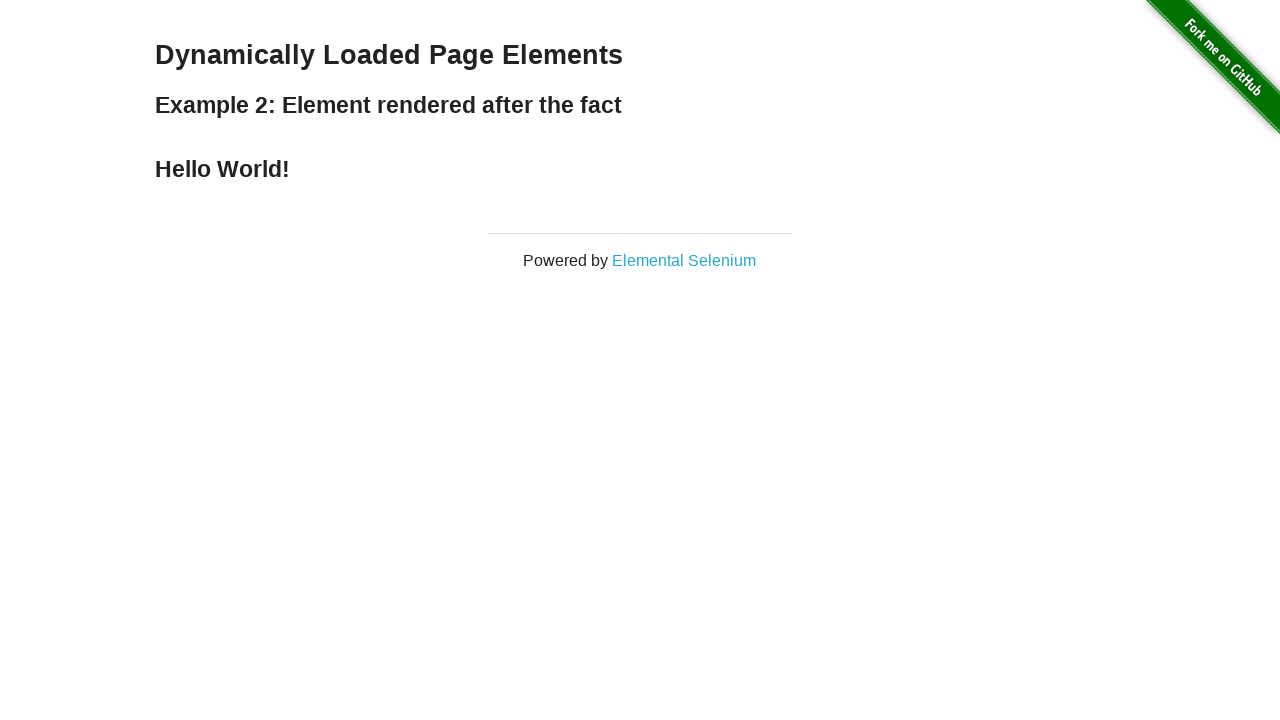

Verified that the finish element is visible
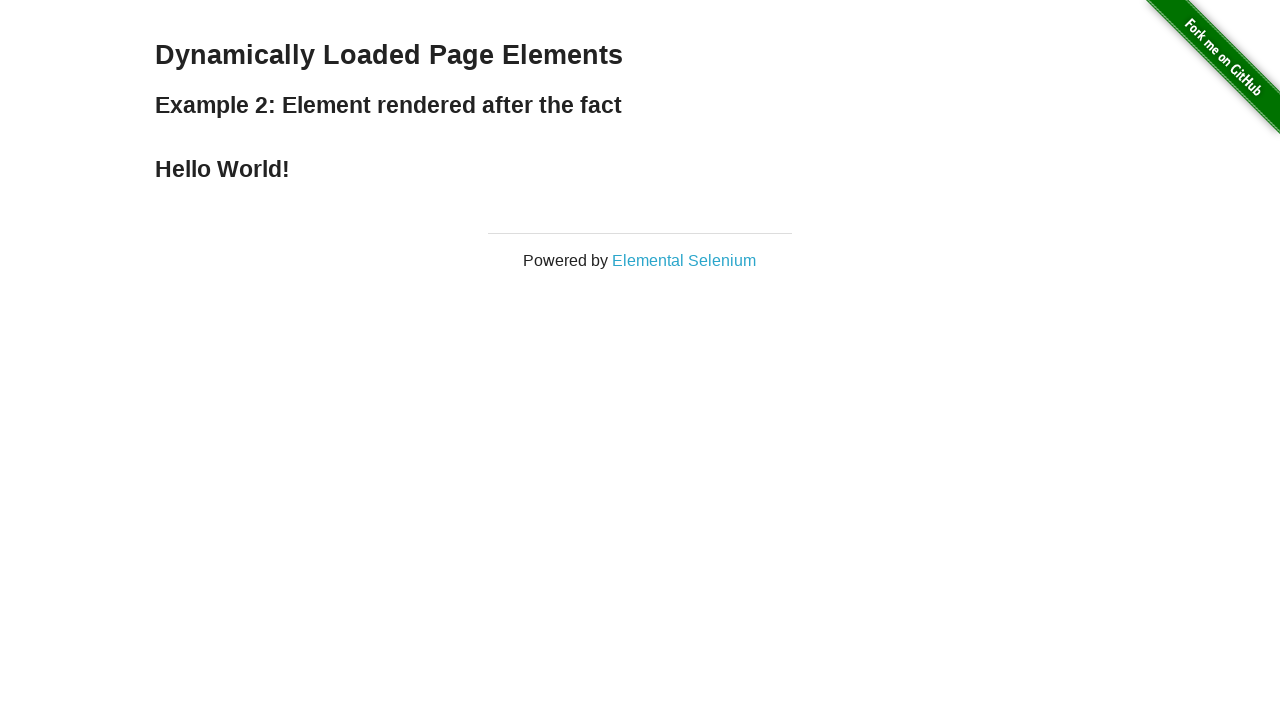

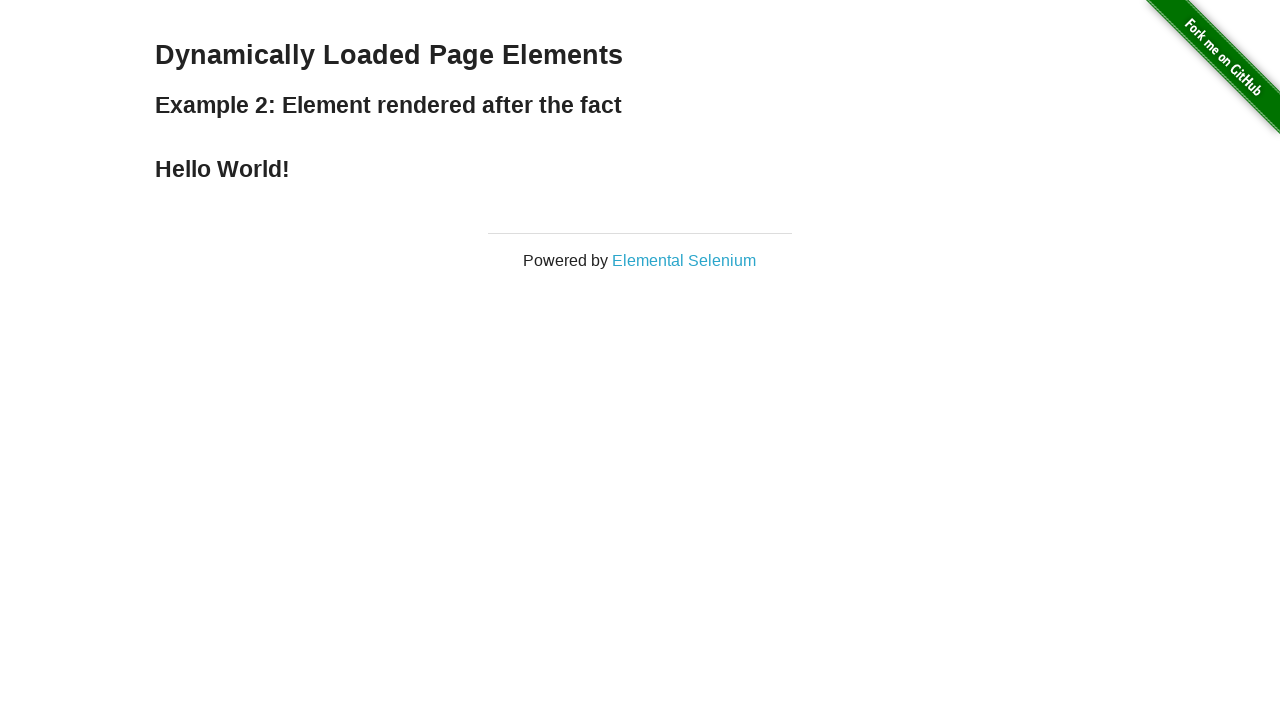